Tests the passenger dropdown increment functionality by clicking to open the dropdown, incrementing the adult passenger count 4 times, and then closing the dropdown.

Starting URL: https://rahulshettyacademy.com/dropdownsPractise/

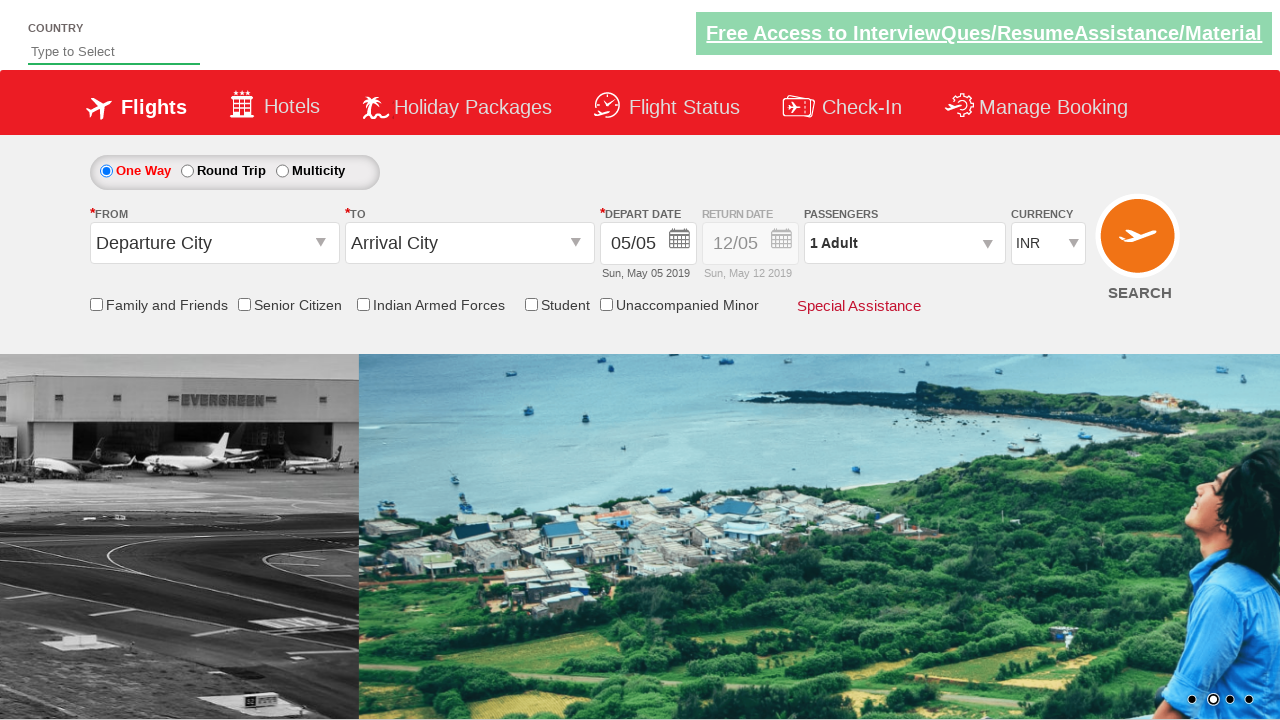

Clicked passenger dropdown to open at (904, 243) on #divpaxinfo
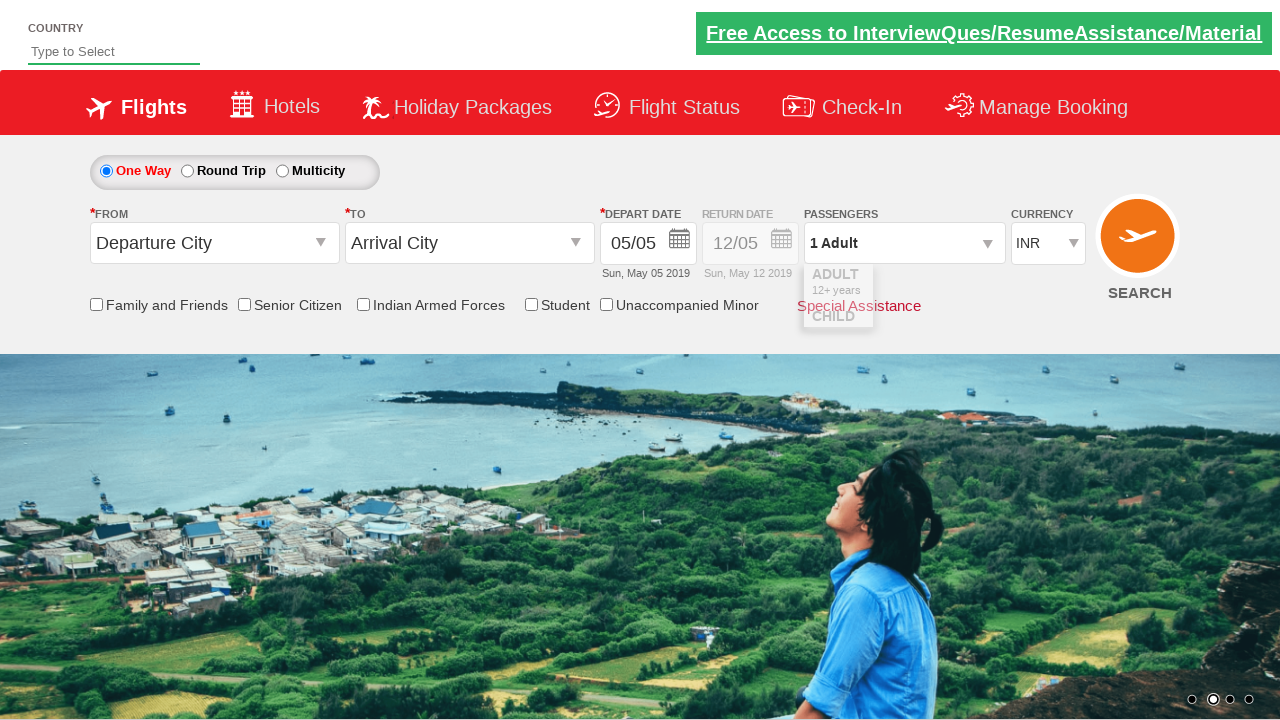

Adult increment button became visible
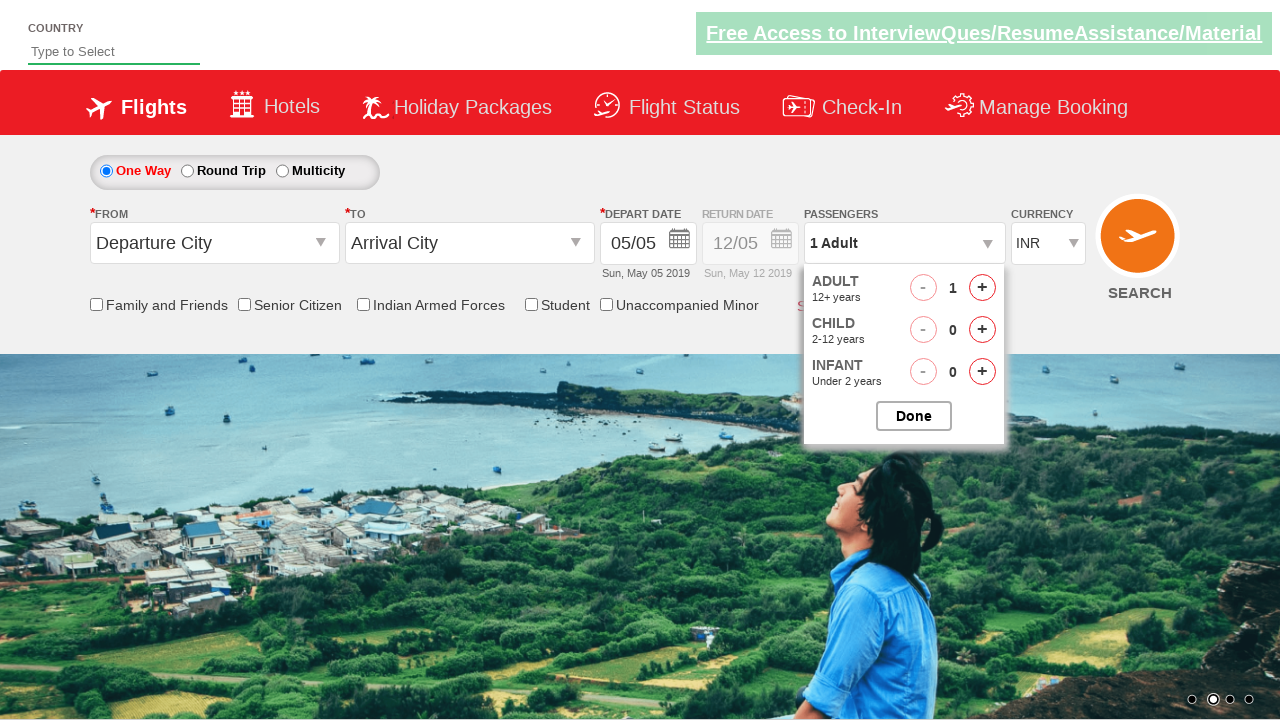

Clicked adult increment button (increment 1 of 4) at (982, 288) on #hrefIncAdt
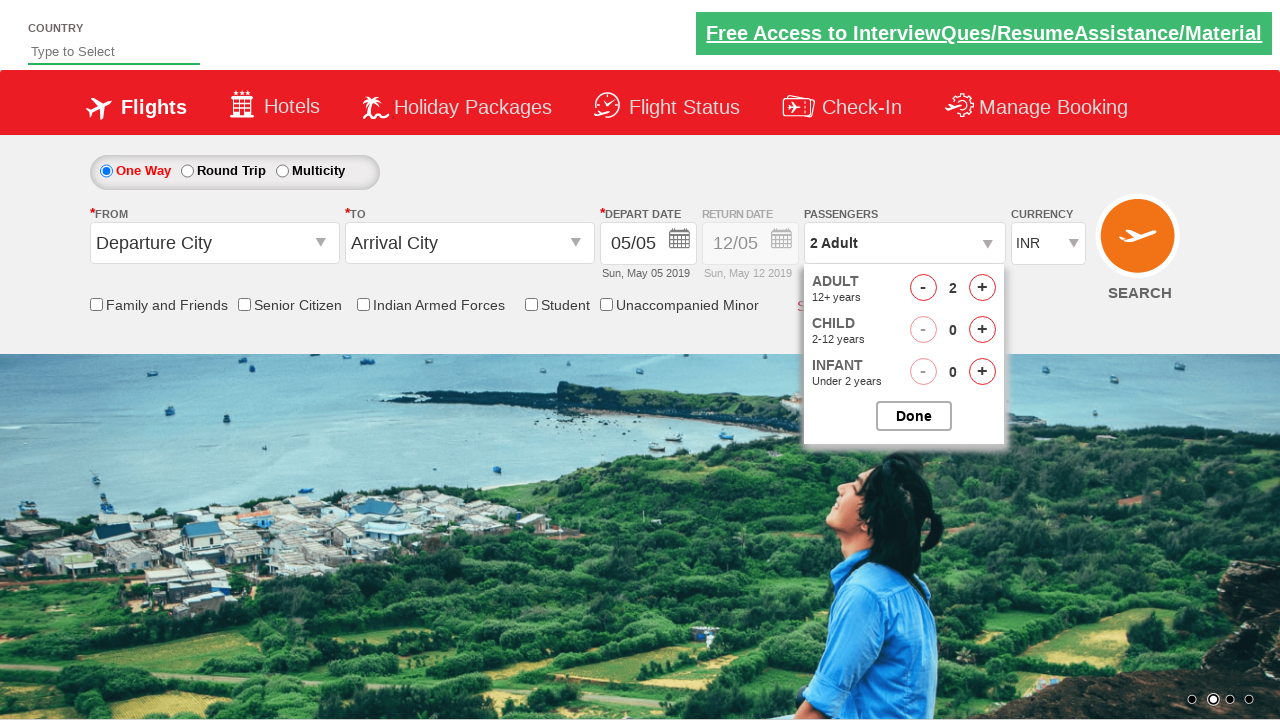

Clicked adult increment button (increment 2 of 4) at (982, 288) on #hrefIncAdt
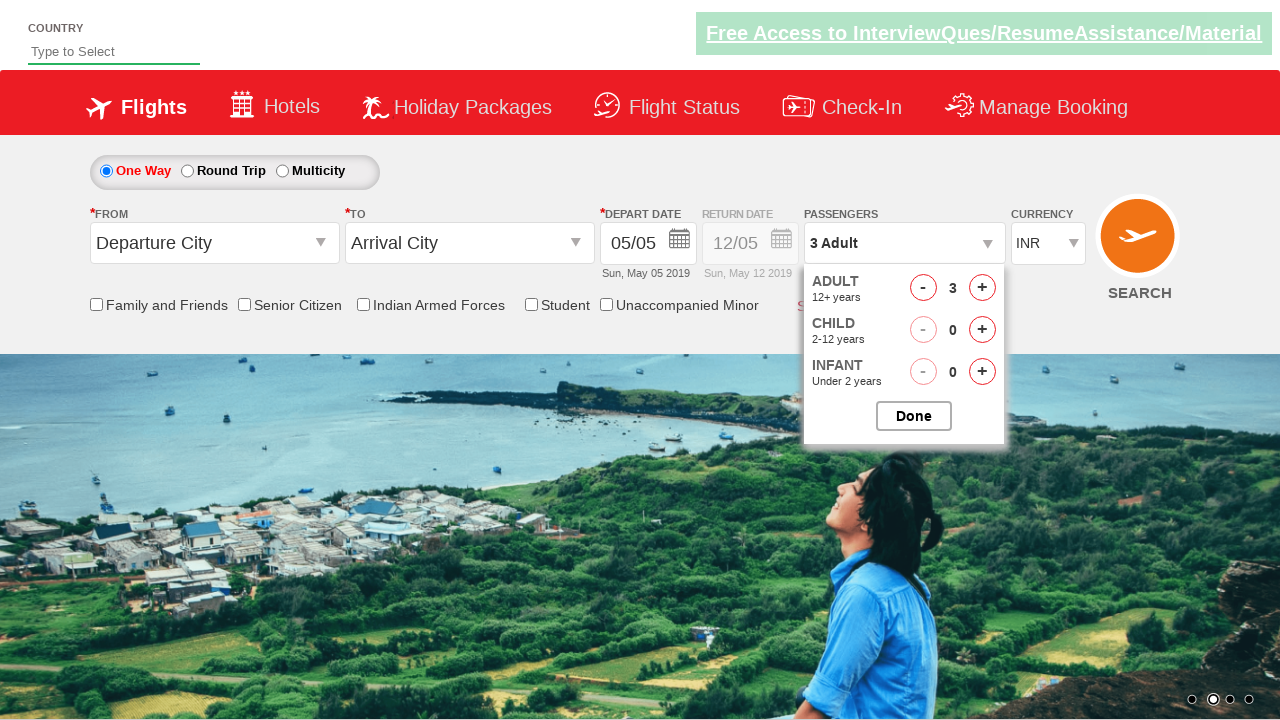

Clicked adult increment button (increment 3 of 4) at (982, 288) on #hrefIncAdt
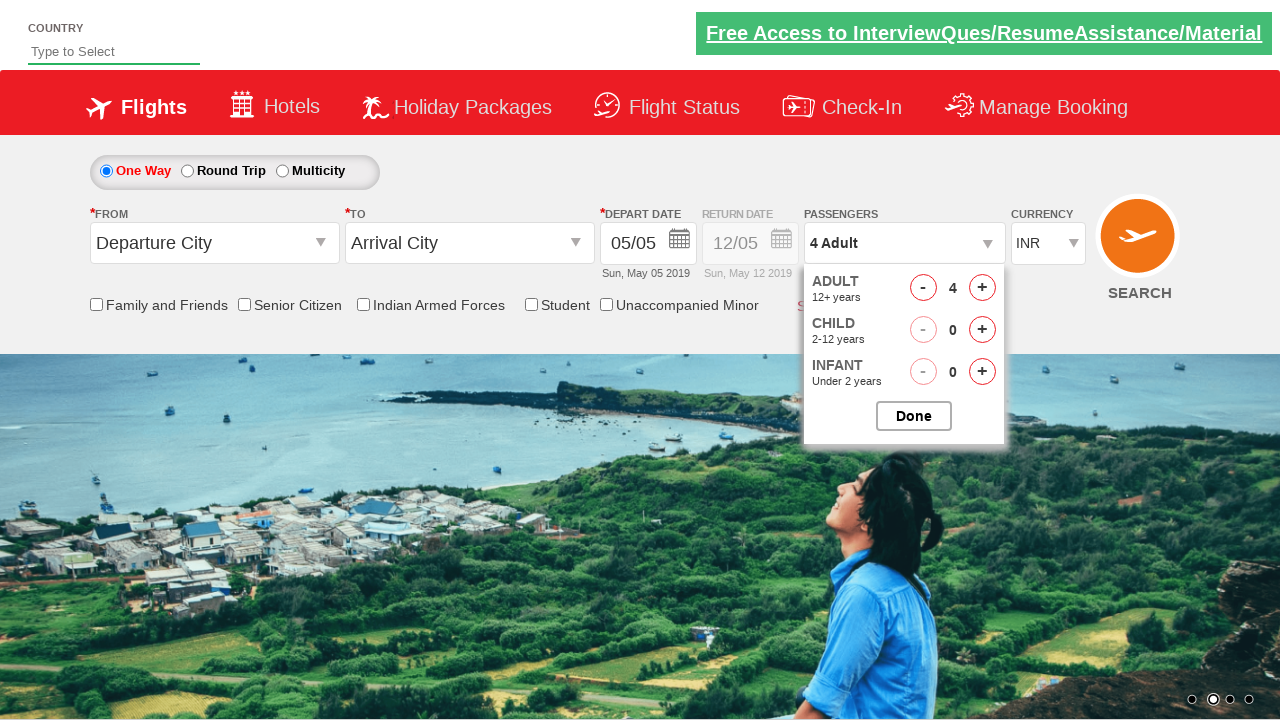

Clicked adult increment button (increment 4 of 4) at (982, 288) on #hrefIncAdt
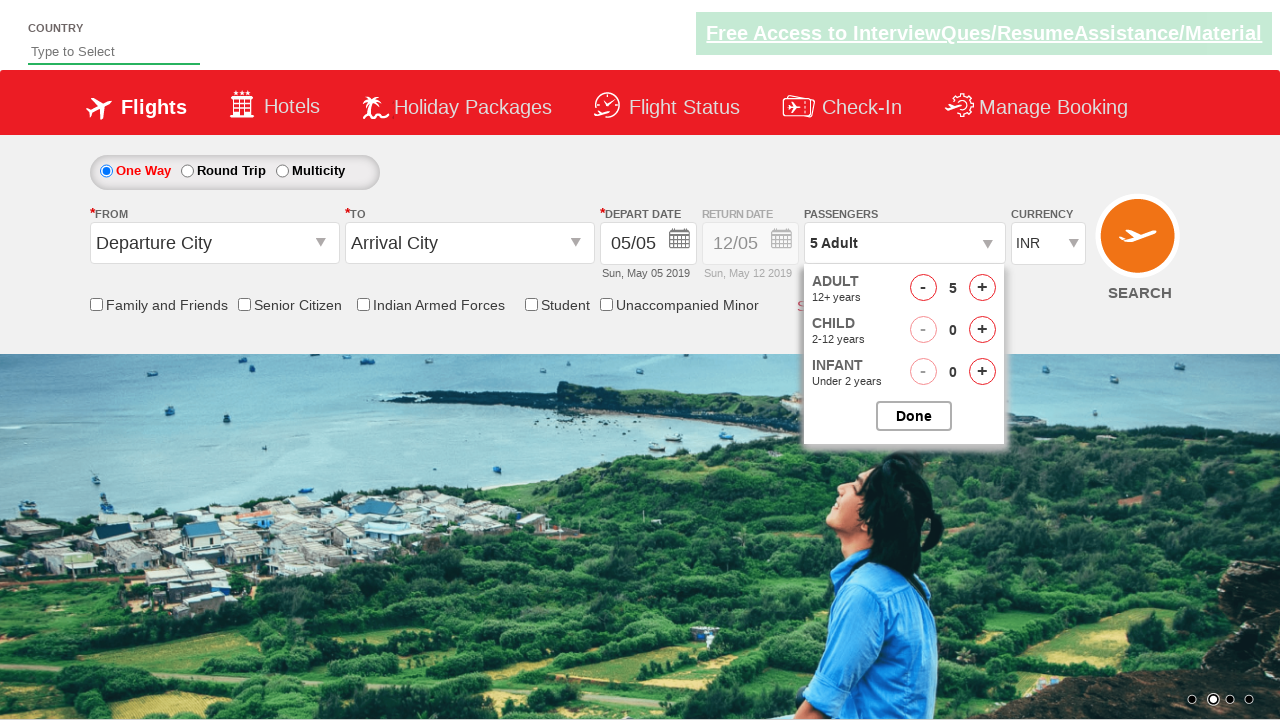

Clicked button to close passenger dropdown at (914, 416) on #btnclosepaxoption
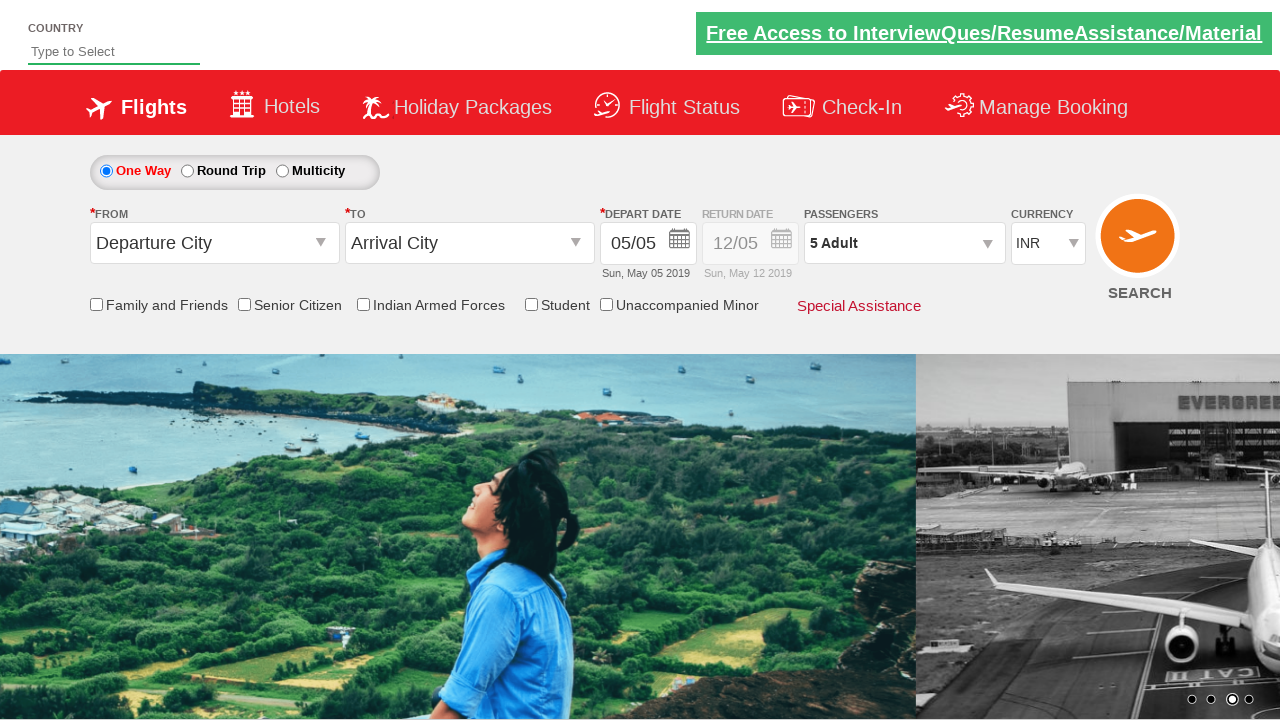

Passenger dropdown closed
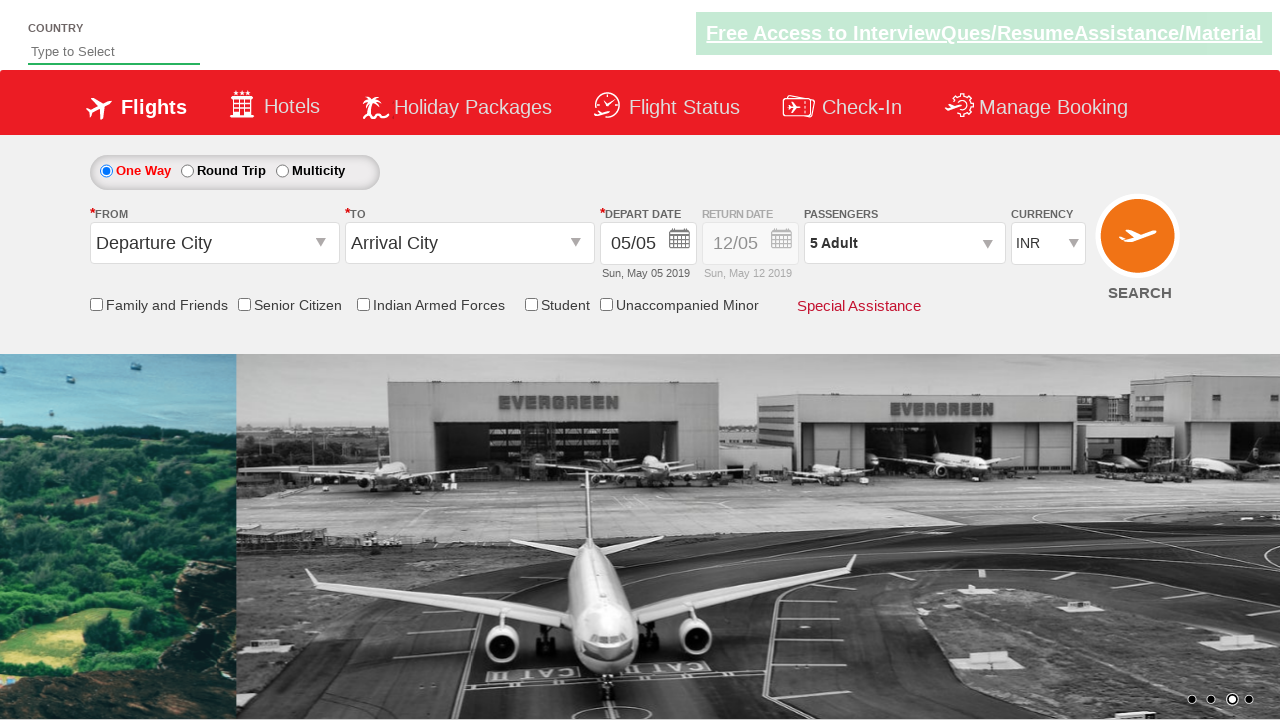

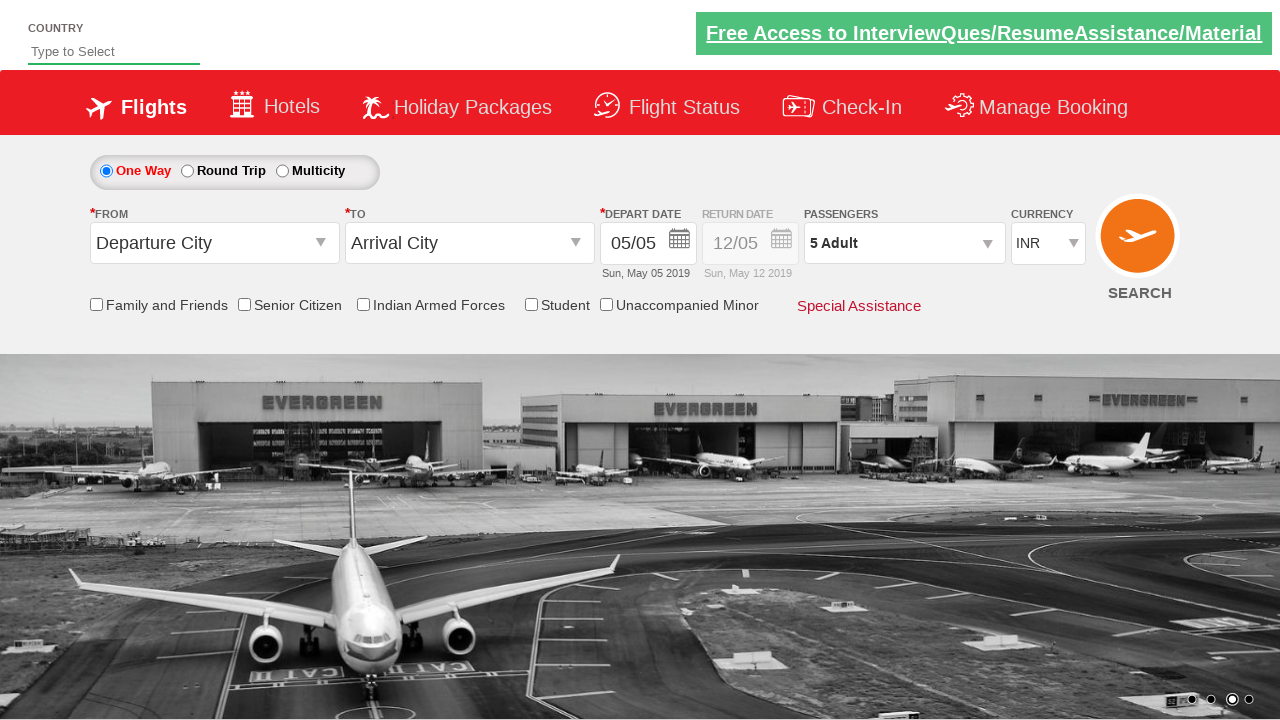